Tests deleting a completed task on the Completed filter

Starting URL: https://todomvc4tasj.herokuapp.com/#/completed

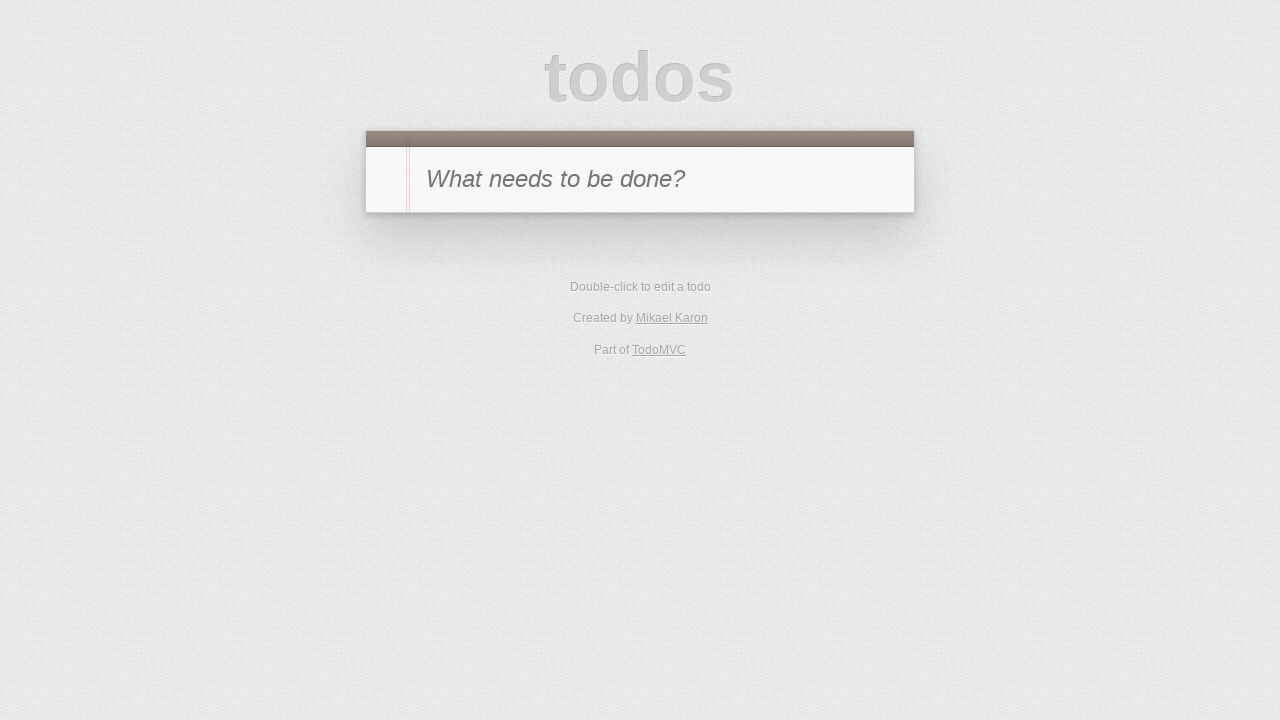

Set up completed task 'a' in localStorage
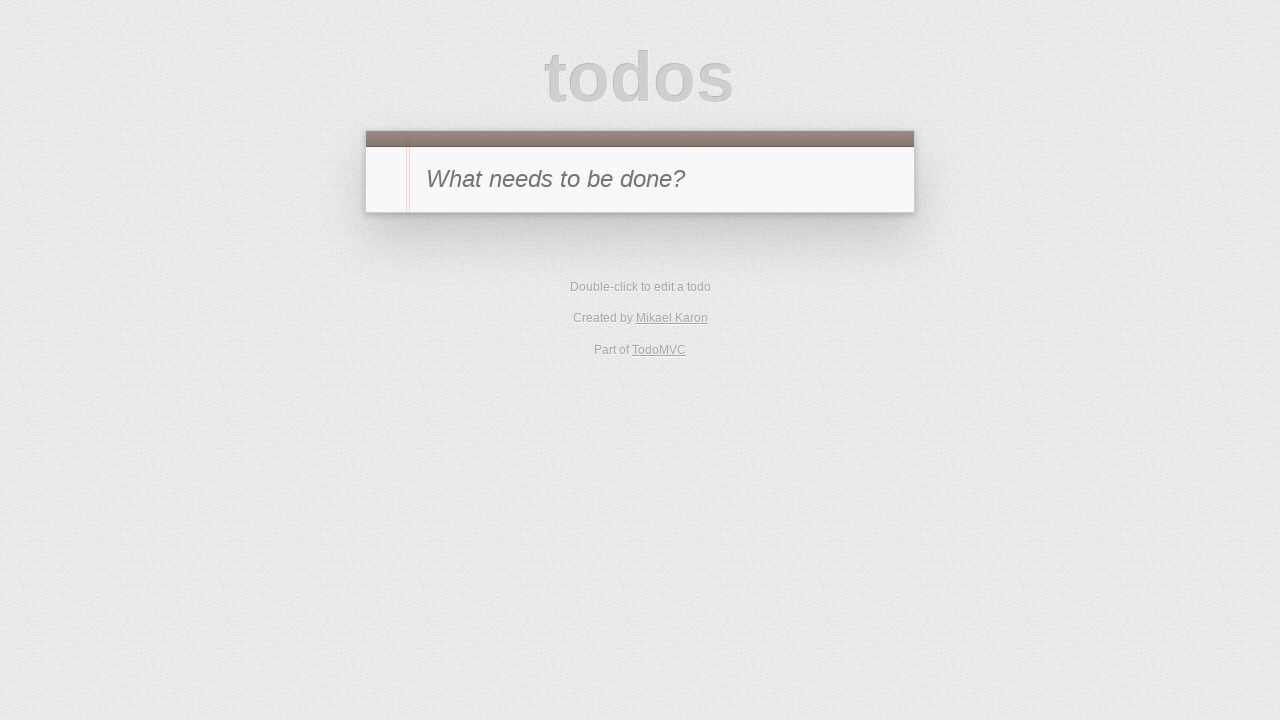

Reloaded page to load task from localStorage
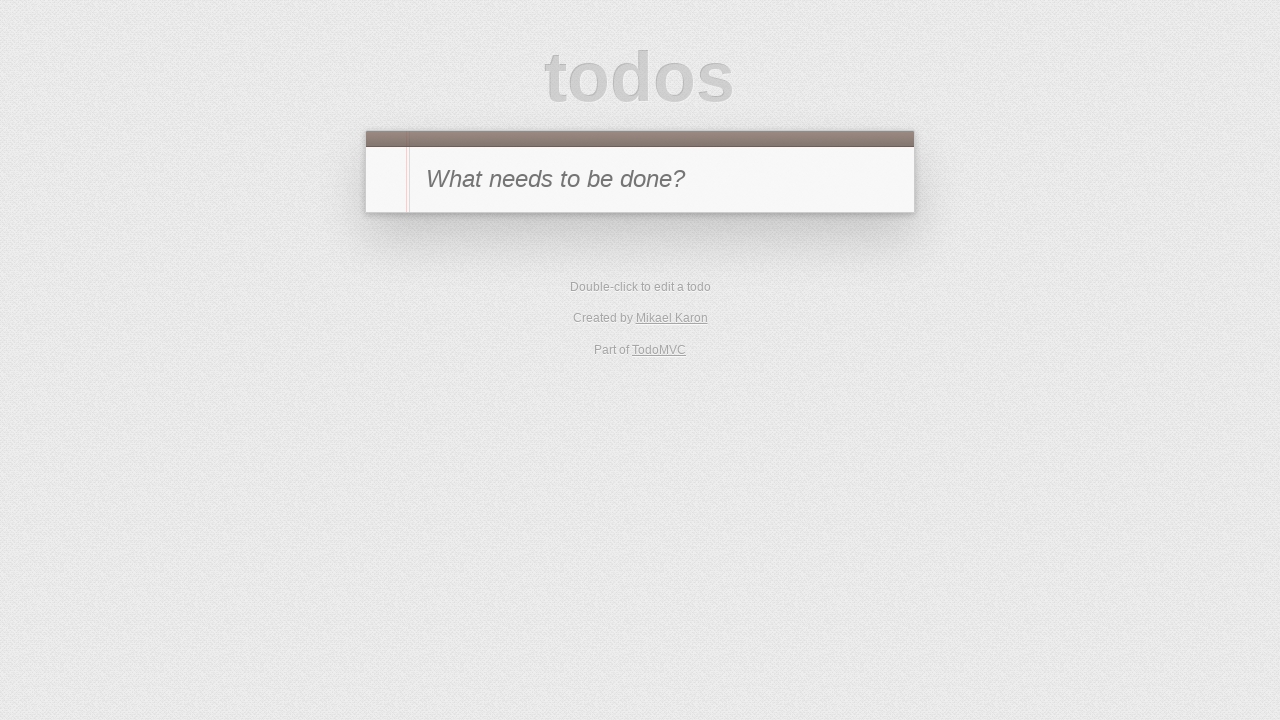

Hovered over task 'a' to reveal delete button at (640, 242) on #todo-list li:has-text('a')
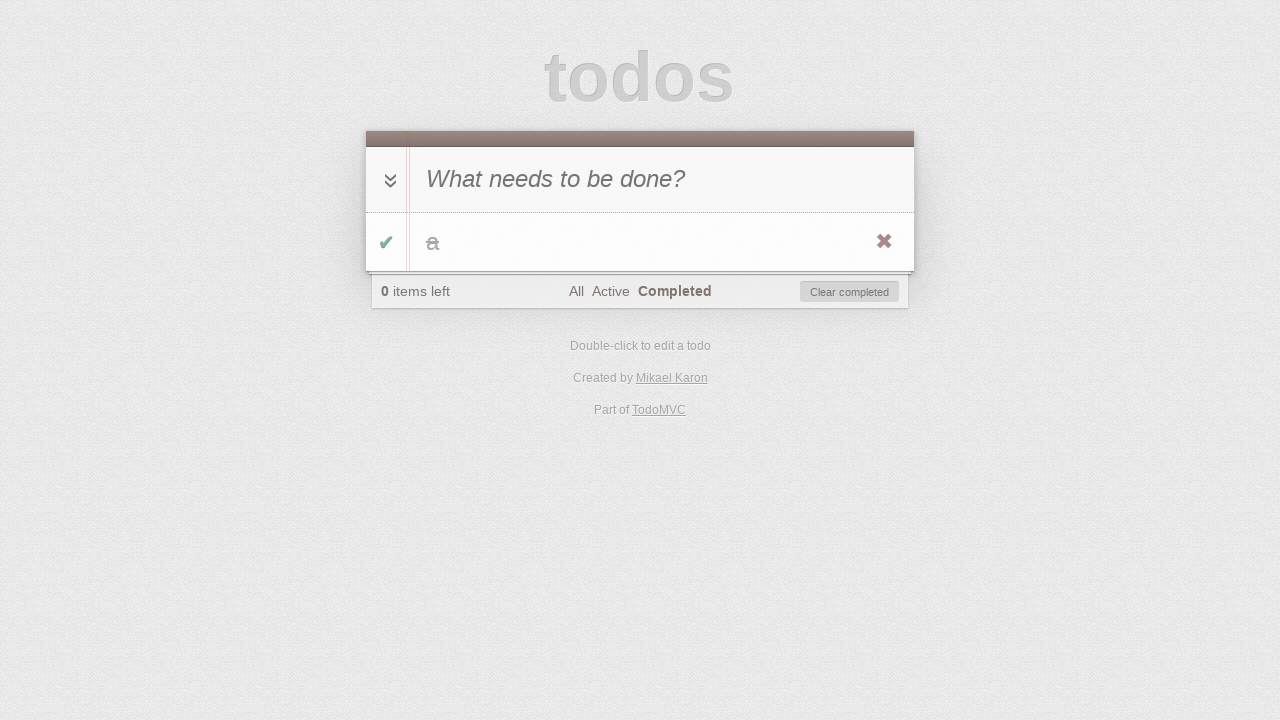

Clicked delete button to remove task 'a' at (884, 242) on #todo-list li:has-text('a') .destroy
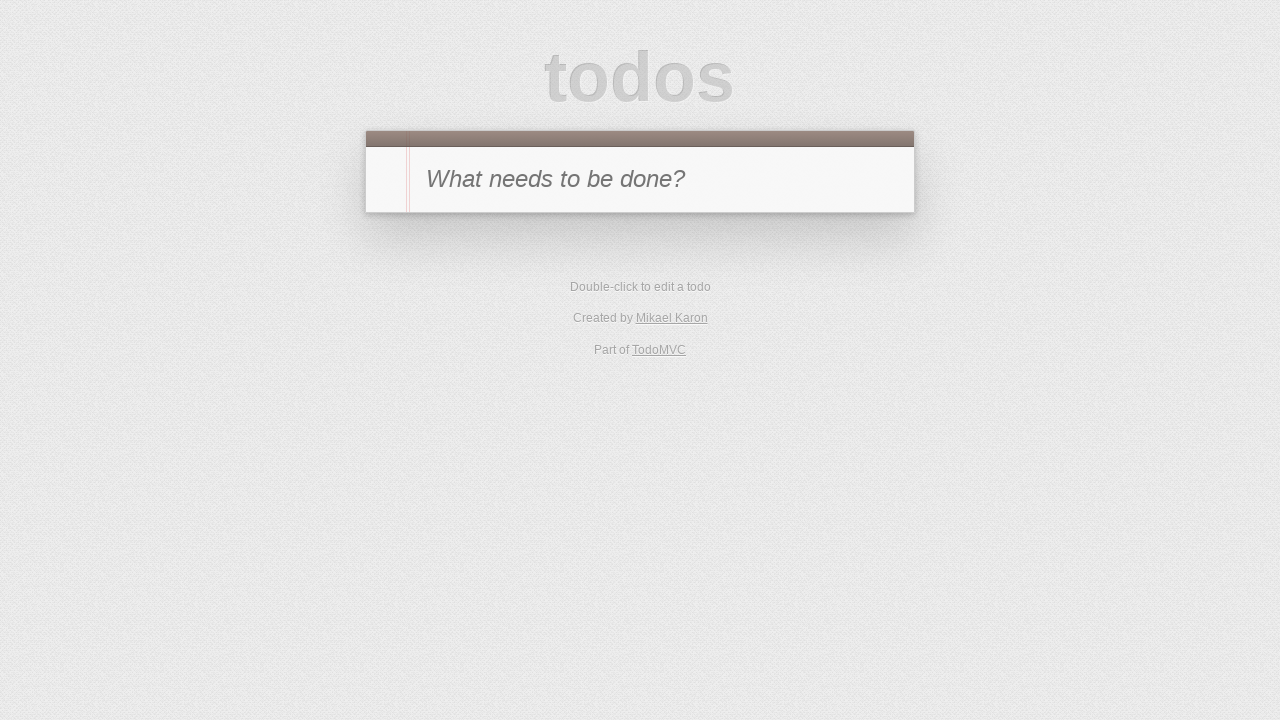

Verified that task list is empty
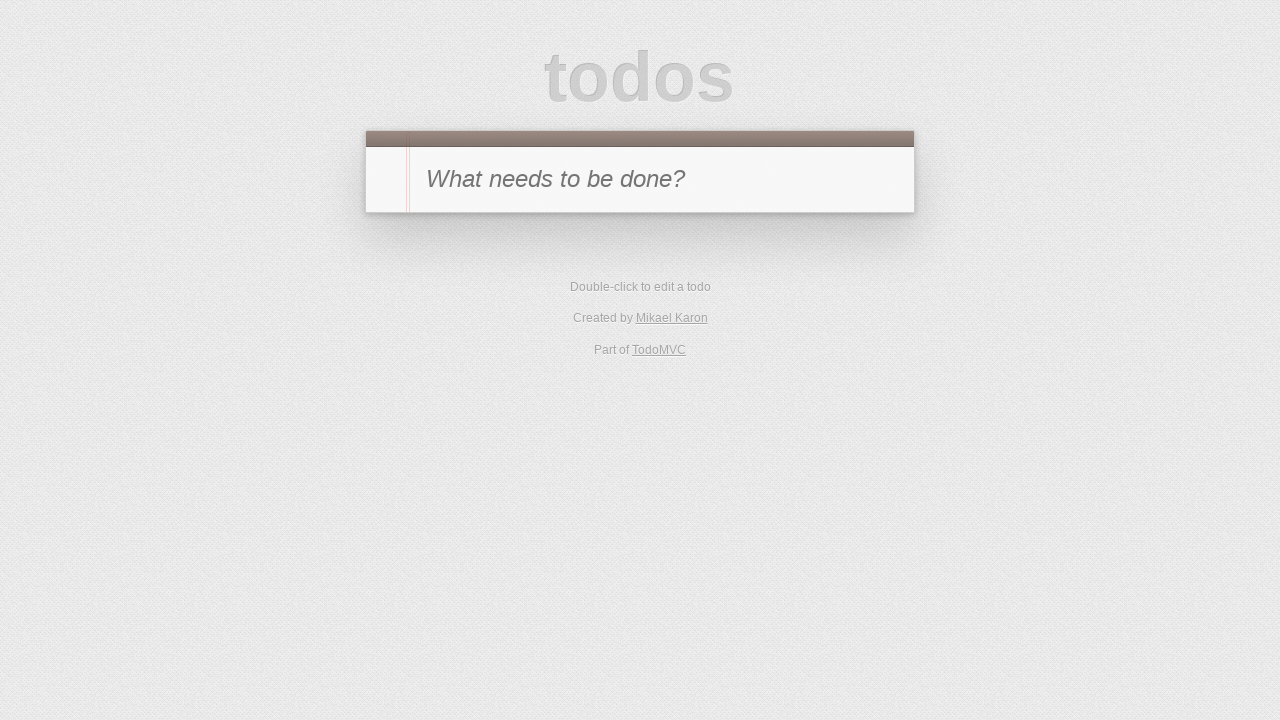

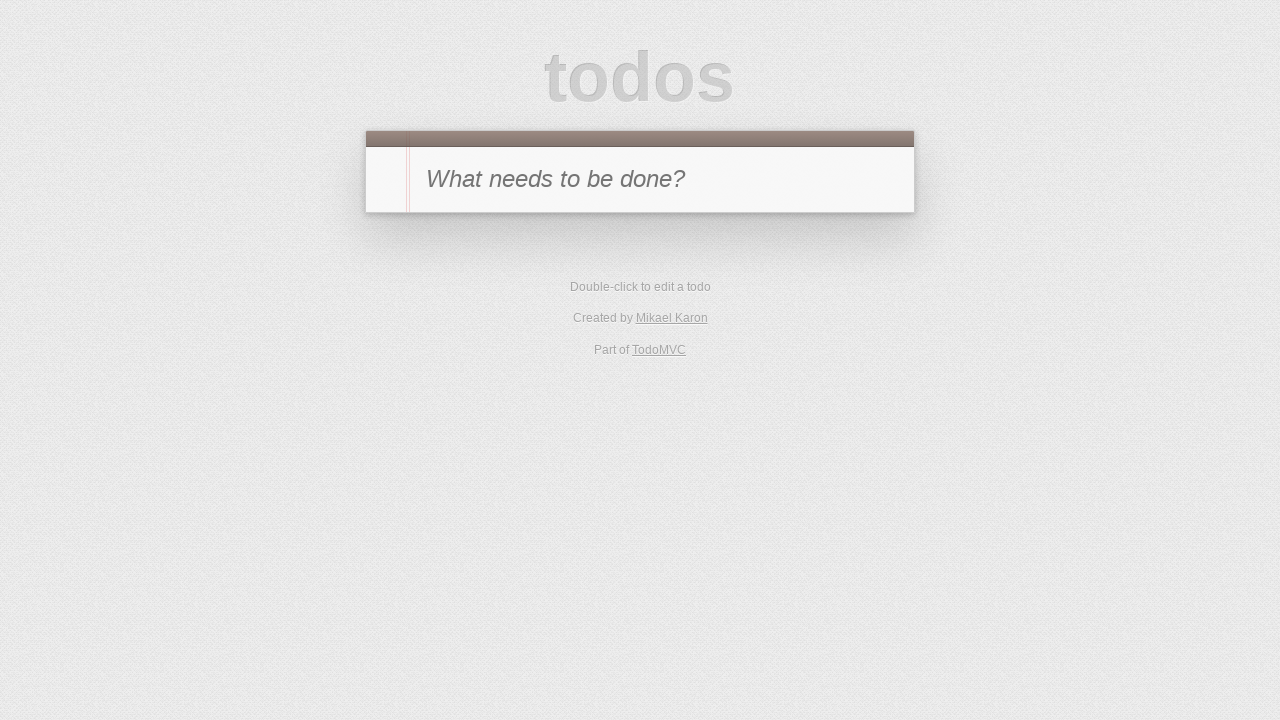